Tests the "Load more" pagination functionality on a Vietnamese pharmacy product listing page by clicking the "Xem thêm" (Load more) button multiple times and scrolling to load additional products.

Starting URL: https://nhathuoclongchau.com.vn/thuc-pham-chuc-nang/vitamin-khoang-chat

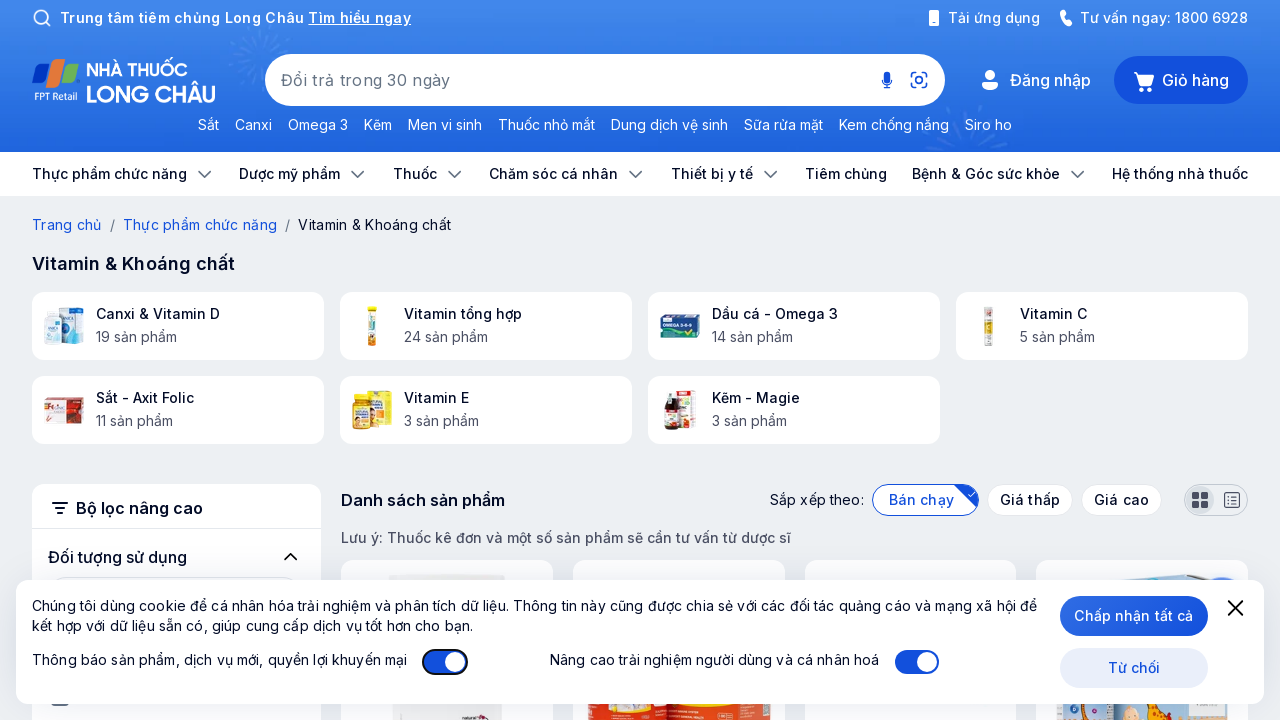

Waited 1 second for page to load
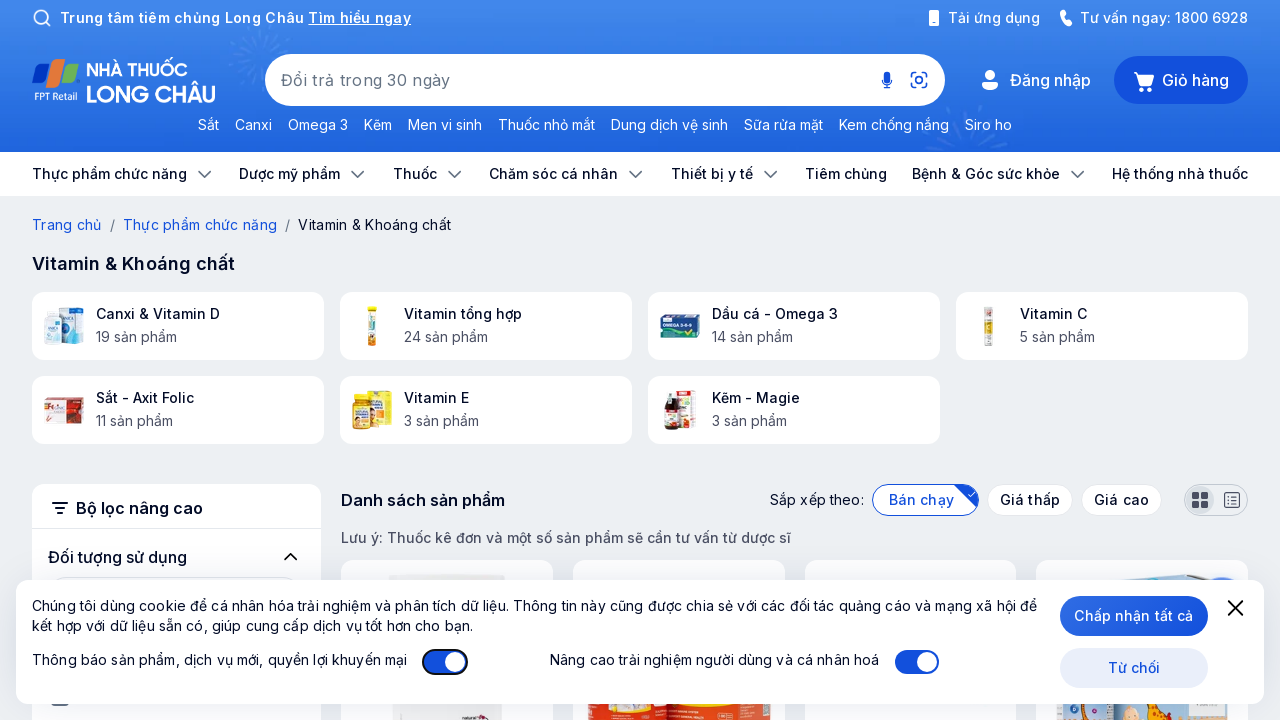

Located body element for scrolling
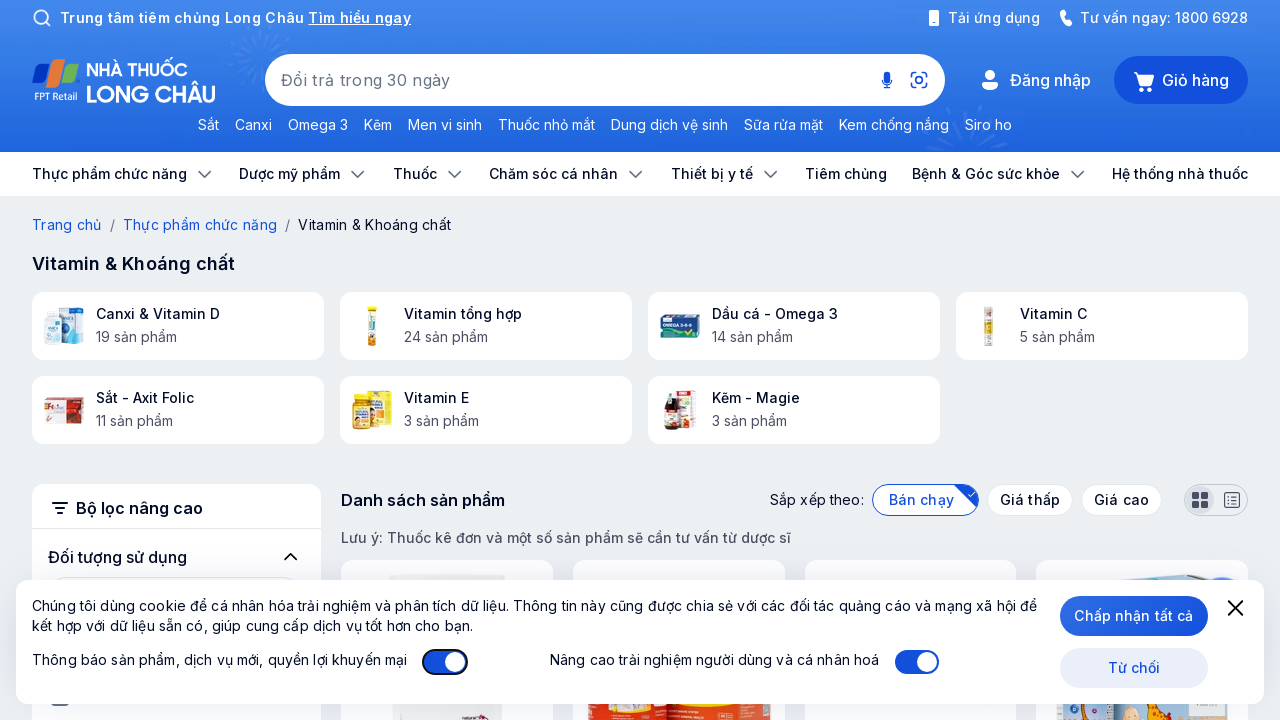

Waited 3 seconds for content to be ready
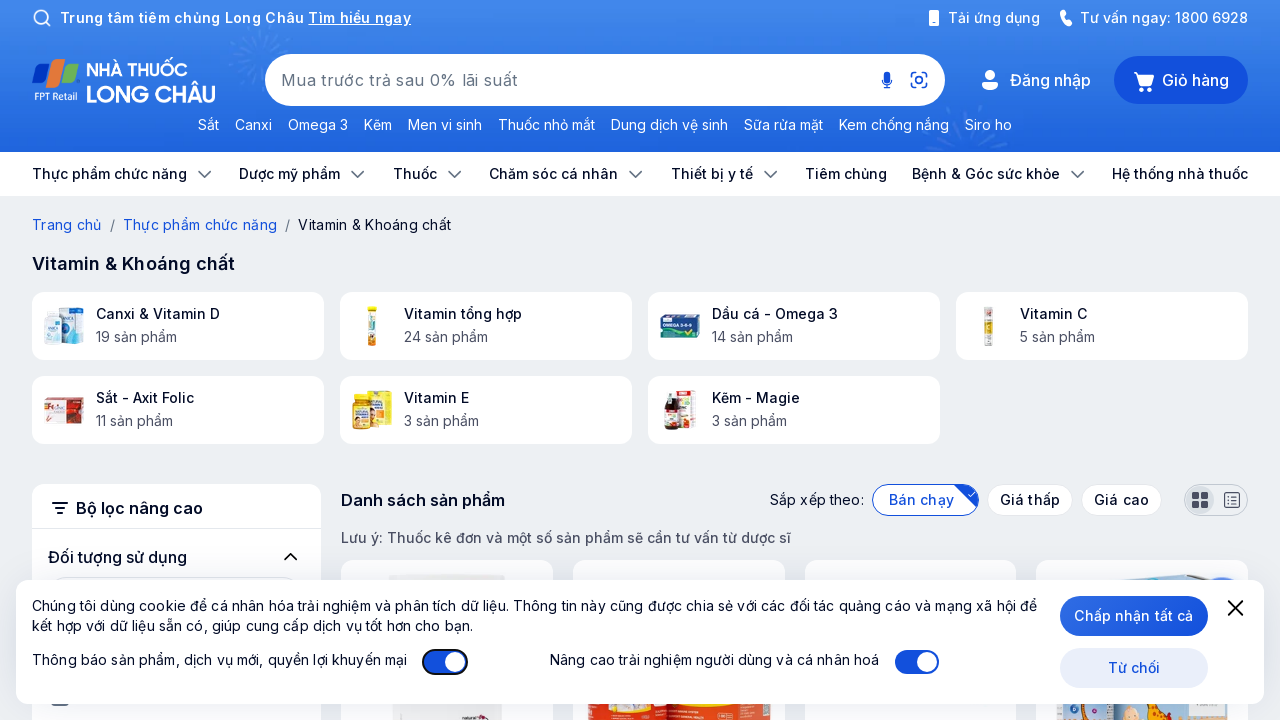

Clicked 'Xem thêm' (Load more) button (iteration 1) at (794, 360) on button:has-text('Xem thêm'):has-text('sản phẩm') >> nth=0
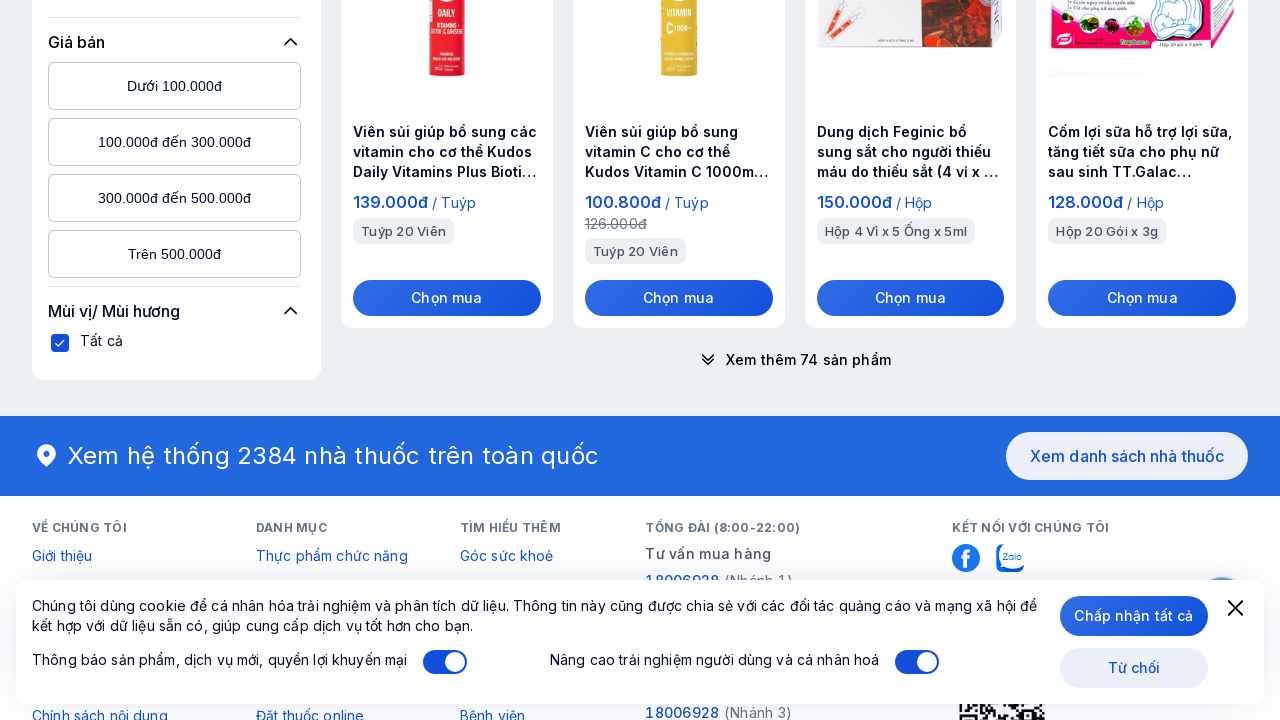

Waited 500ms for products to load after clicking Load more
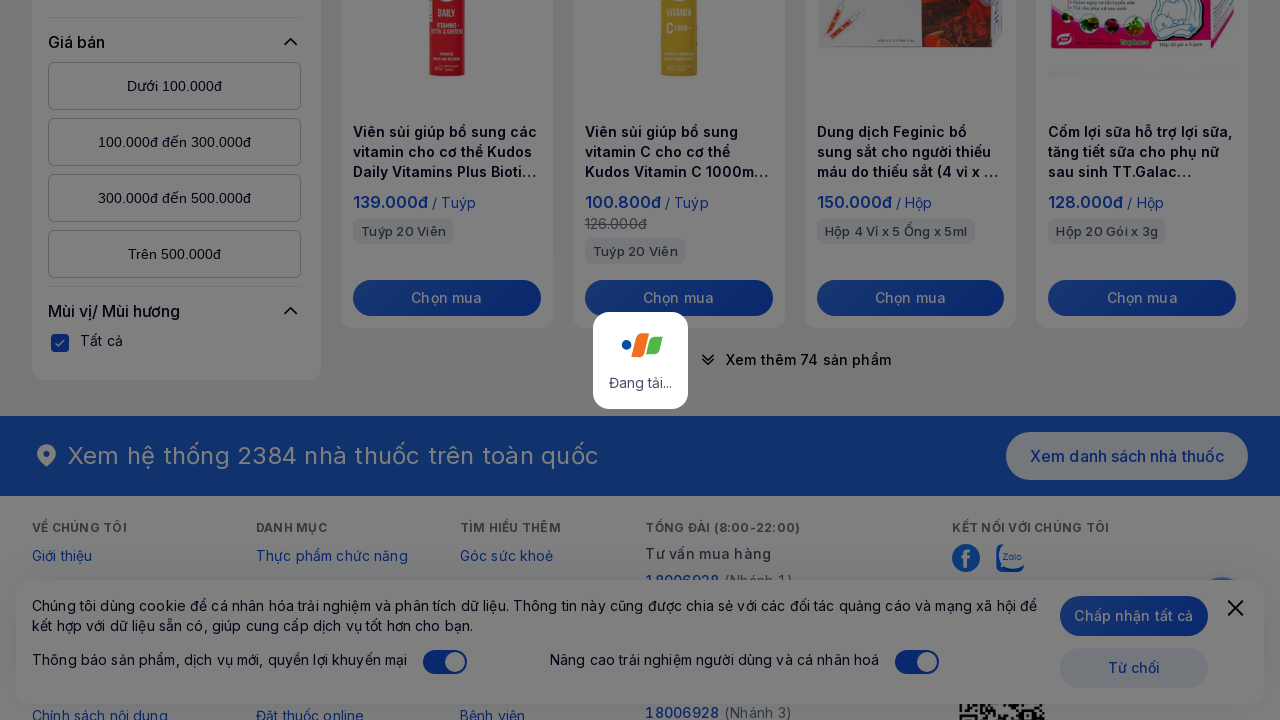

Clicked 'Xem thêm' (Load more) button (iteration 2) at (794, 361) on button:has-text('Xem thêm'):has-text('sản phẩm') >> nth=0
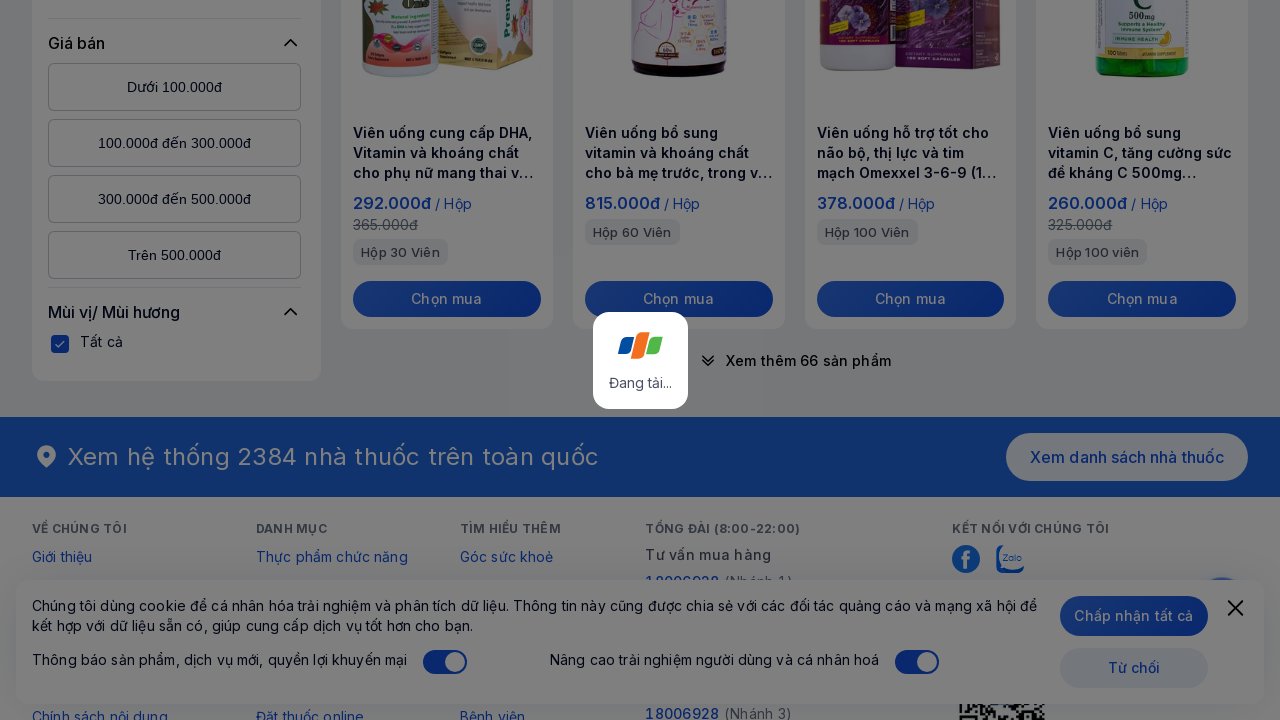

Waited 500ms for products to load after clicking Load more
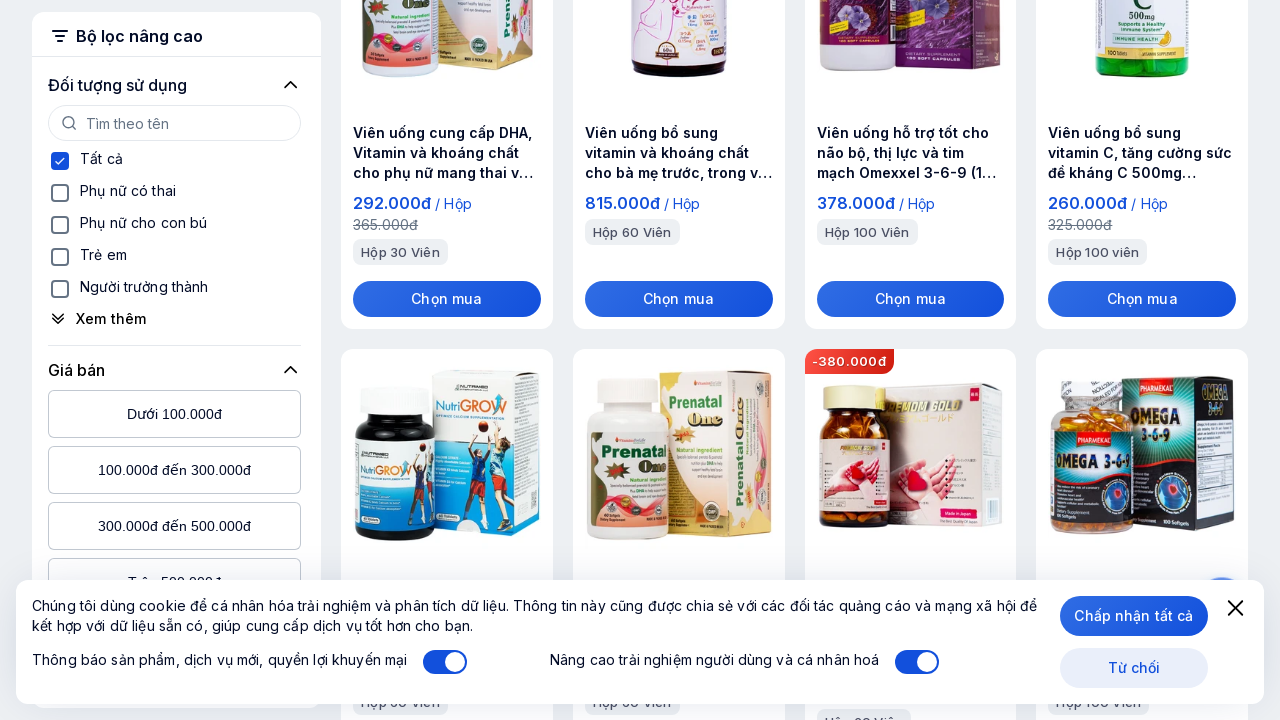

Clicked 'Xem thêm' (Load more) button (iteration 3) at (794, 360) on button:has-text('Xem thêm'):has-text('sản phẩm') >> nth=0
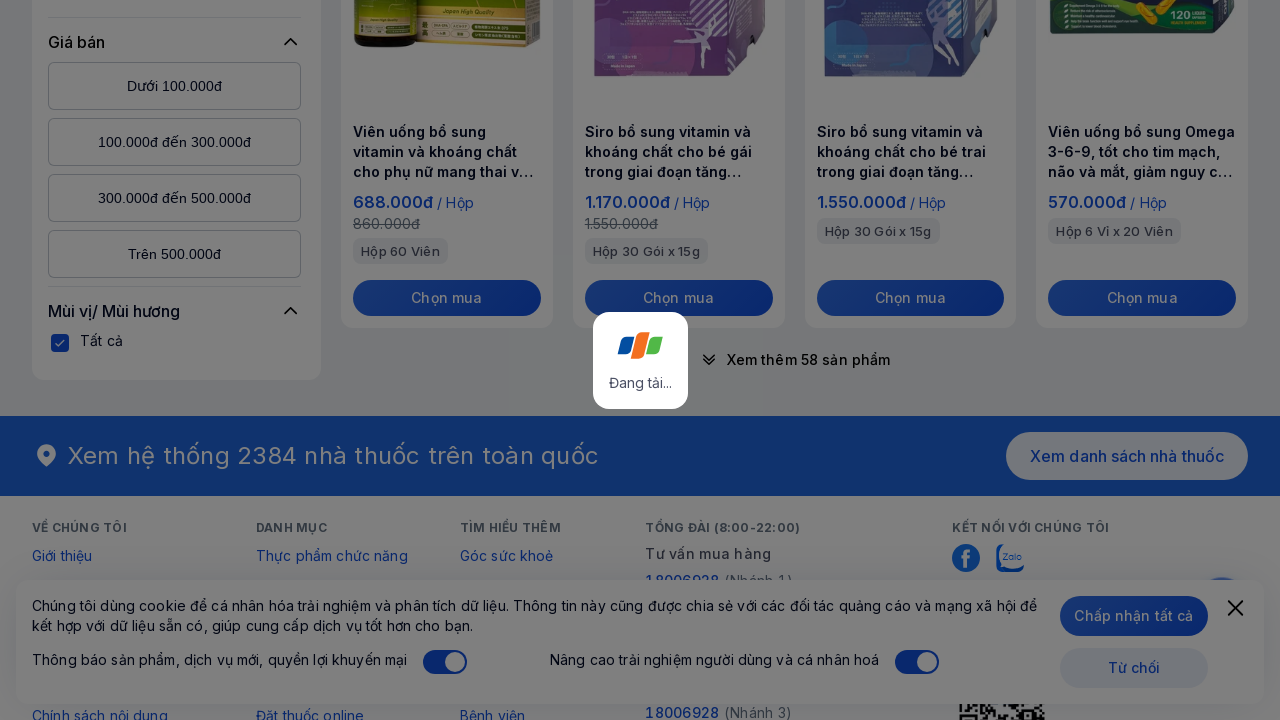

Waited 500ms for products to load after clicking Load more
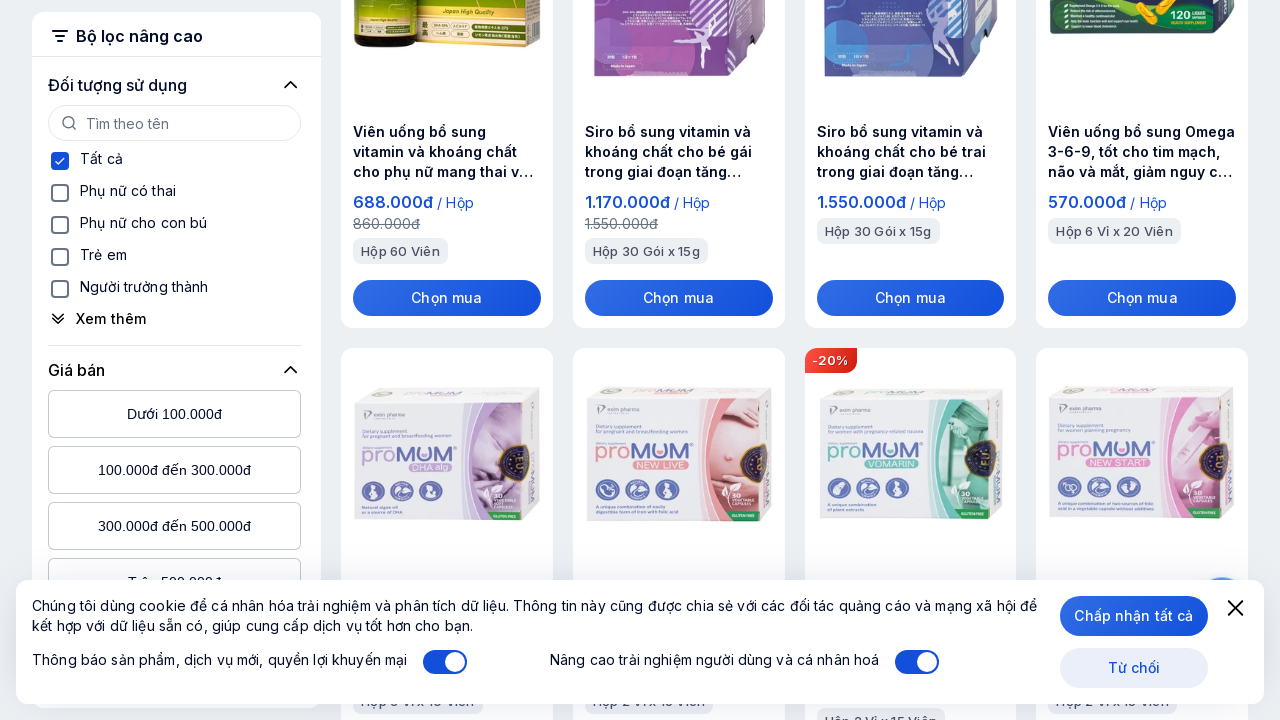

Clicked 'Xem thêm' (Load more) button (iteration 4) at (794, 361) on button:has-text('Xem thêm'):has-text('sản phẩm') >> nth=0
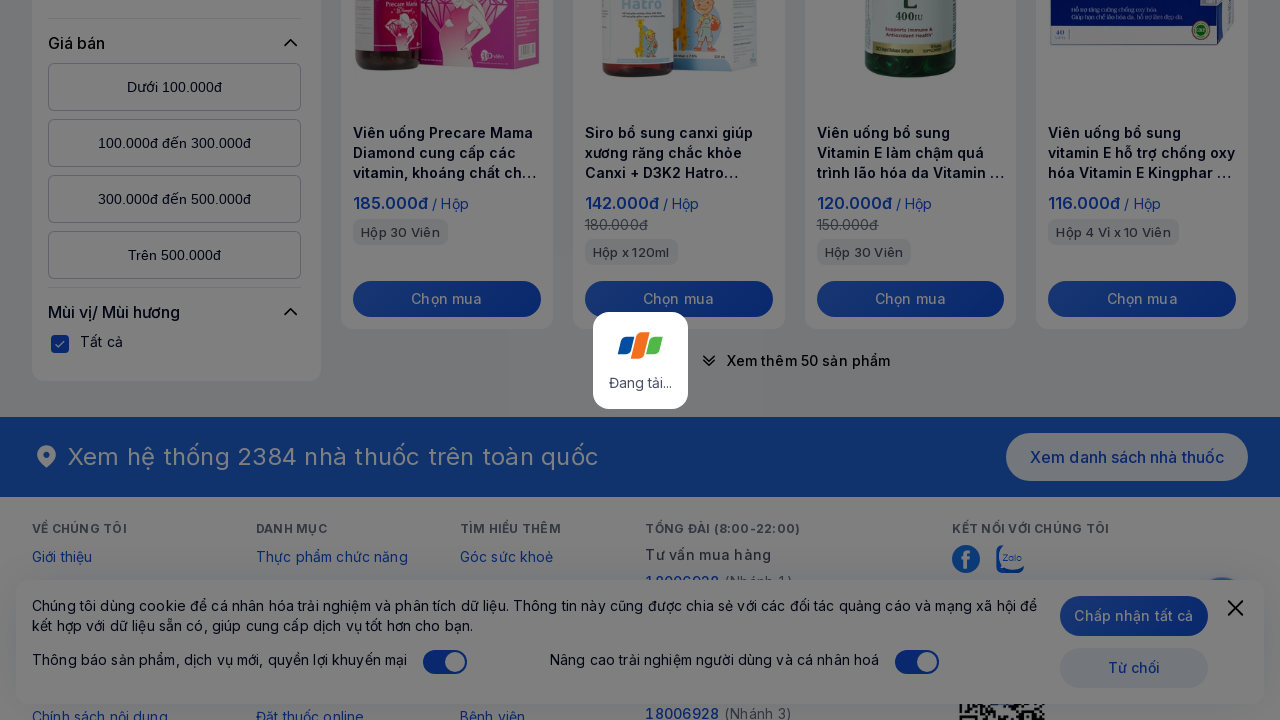

Waited 500ms for products to load after clicking Load more
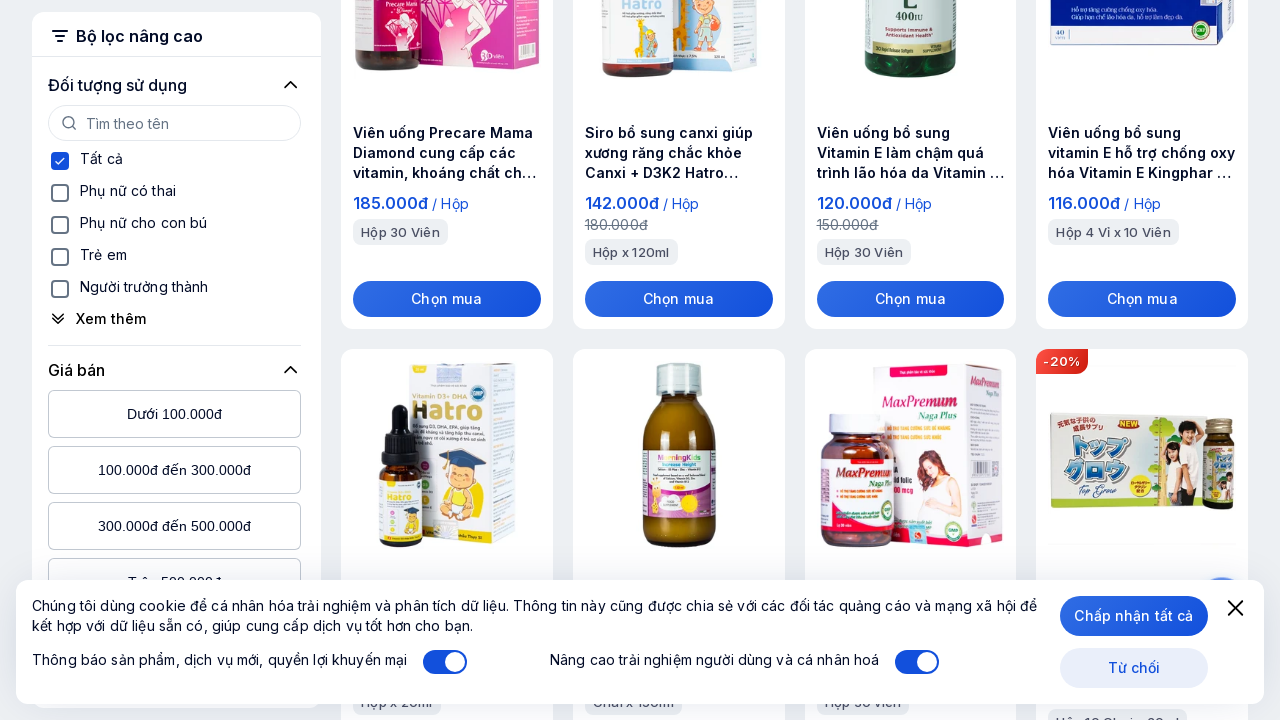

Clicked 'Xem thêm' (Load more) button (iteration 5) at (794, 360) on button:has-text('Xem thêm'):has-text('sản phẩm') >> nth=0
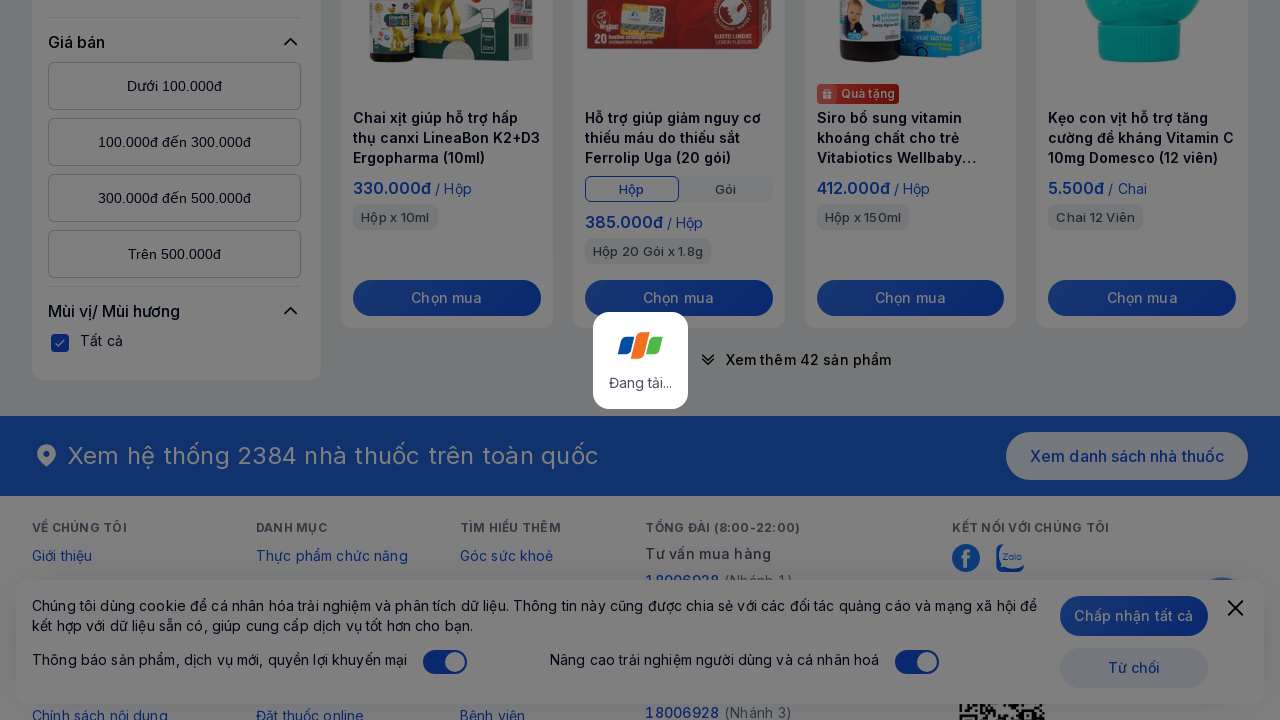

Waited 500ms for products to load after clicking Load more
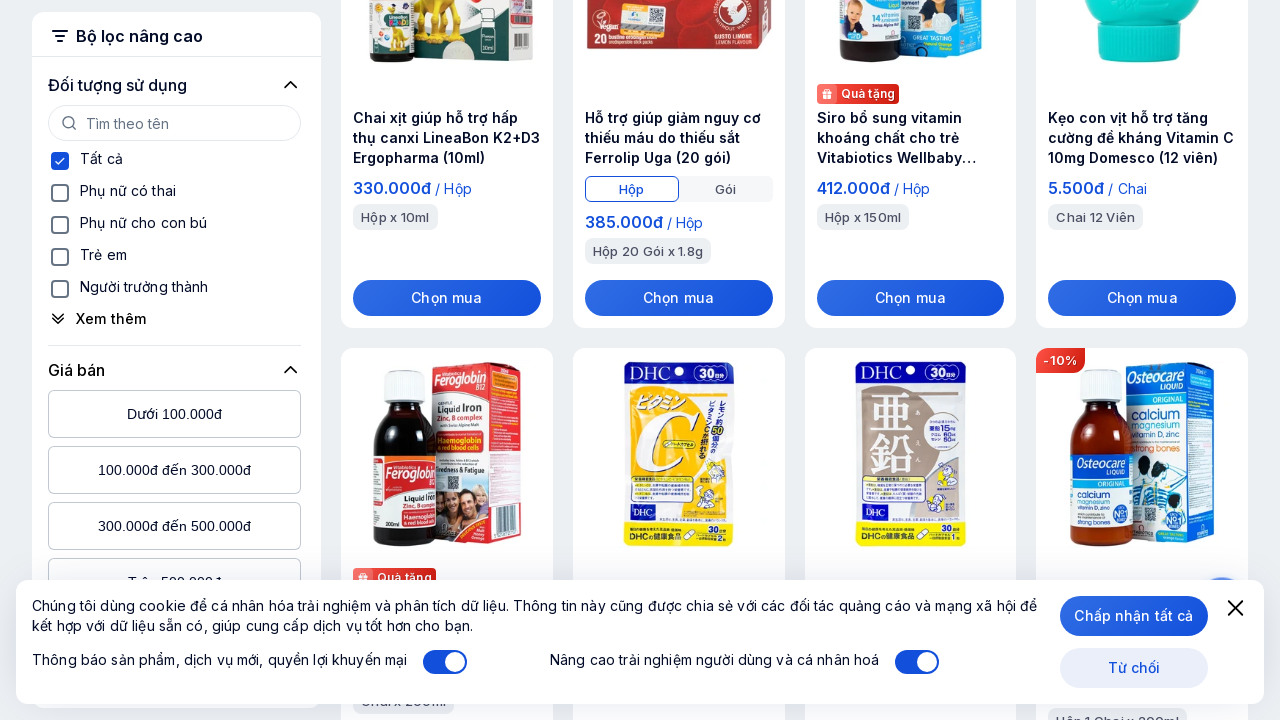

Clicked 'Xem thêm' (Load more) button (iteration 6) at (794, 361) on button:has-text('Xem thêm'):has-text('sản phẩm') >> nth=0
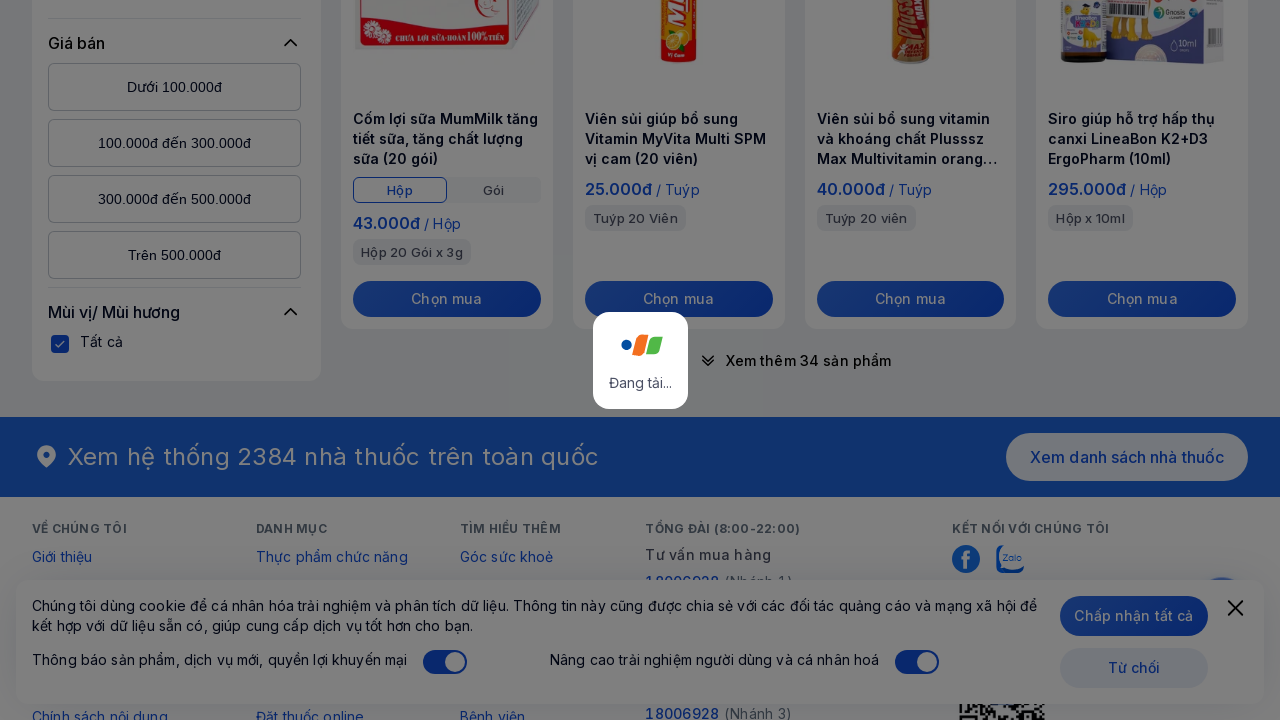

Waited 500ms for products to load after clicking Load more
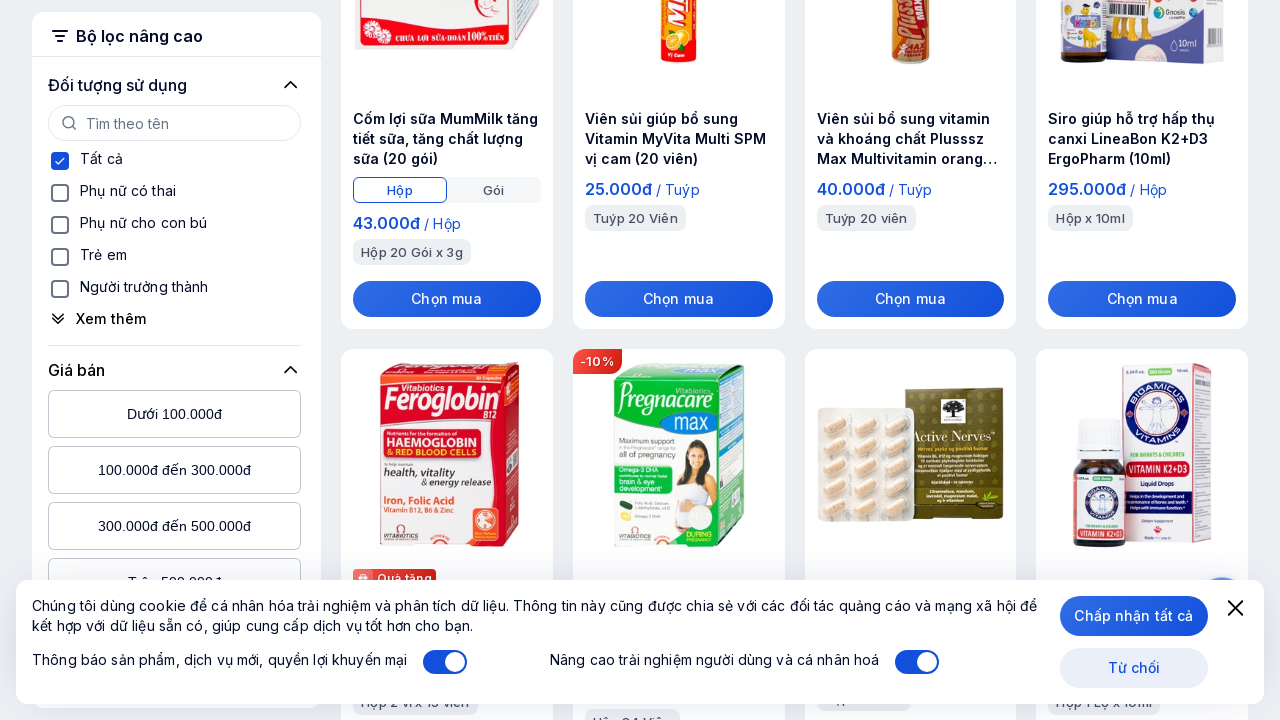

Clicked 'Xem thêm' (Load more) button (iteration 7) at (794, 360) on button:has-text('Xem thêm'):has-text('sản phẩm') >> nth=0
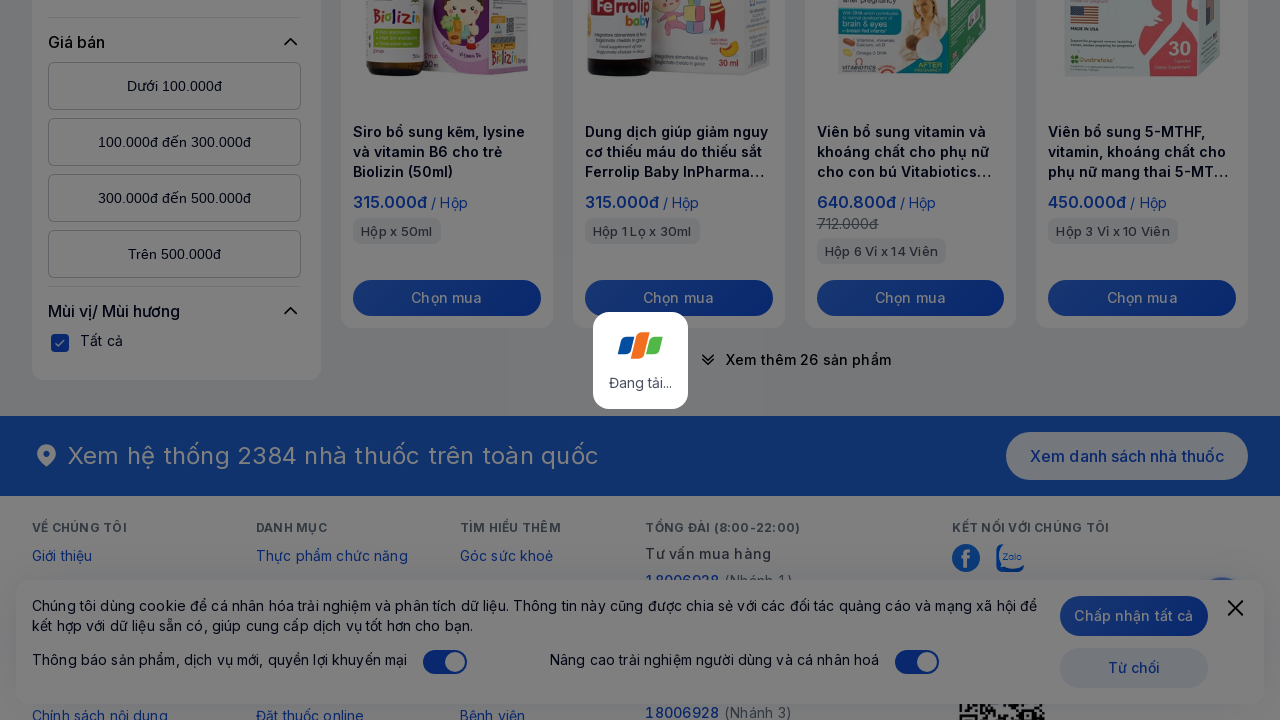

Waited 500ms for products to load after clicking Load more
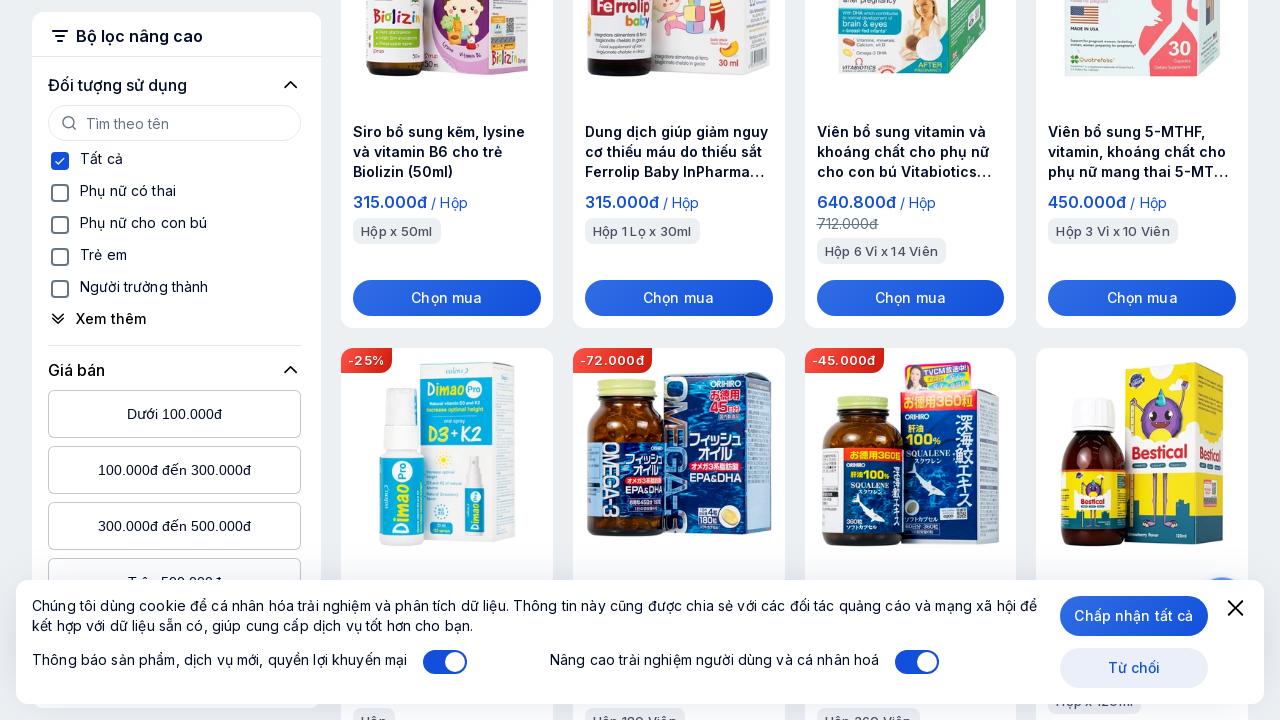

Clicked 'Xem thêm' (Load more) button (iteration 8) at (794, 361) on button:has-text('Xem thêm'):has-text('sản phẩm') >> nth=0
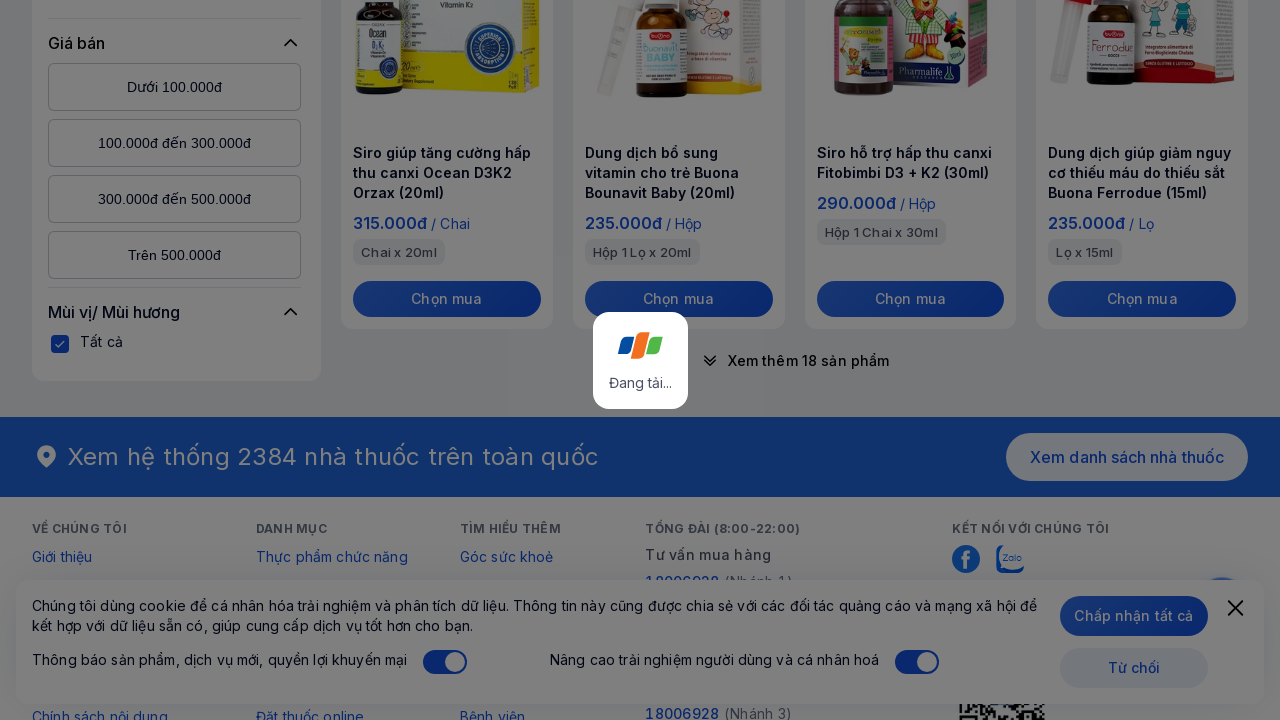

Waited 500ms for products to load after clicking Load more
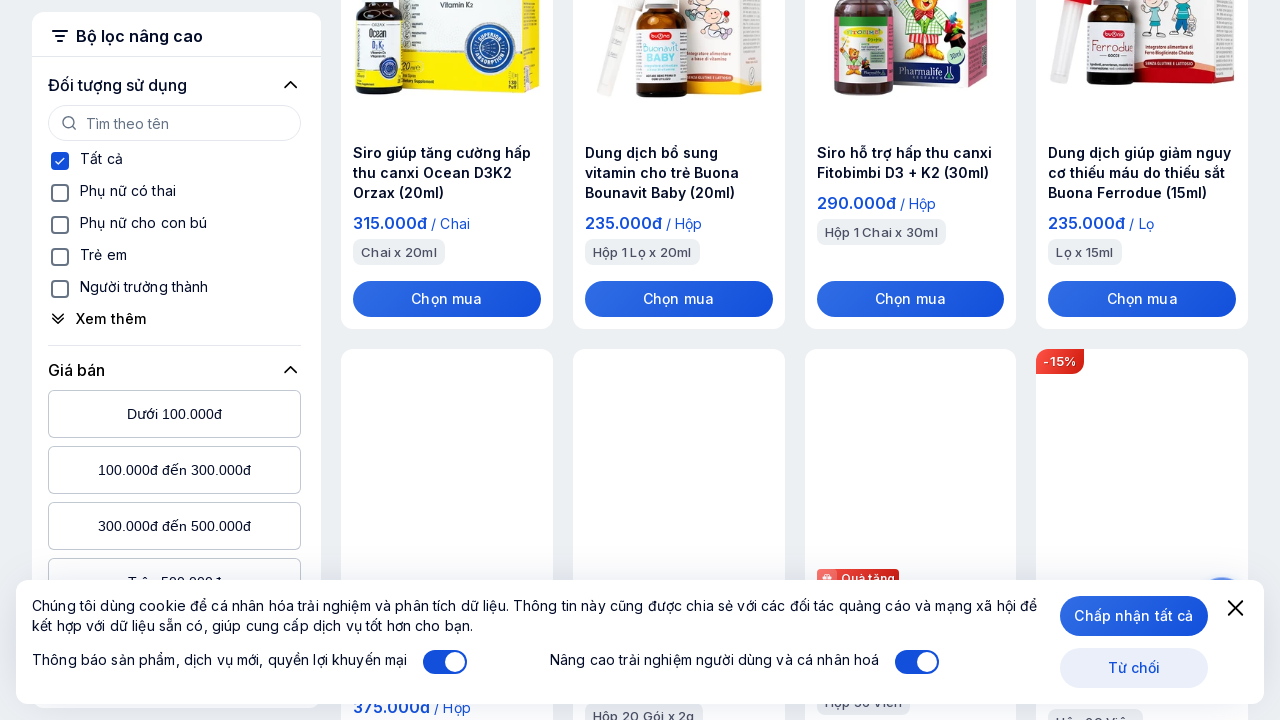

Clicked 'Xem thêm' (Load more) button (iteration 9) at (794, 360) on button:has-text('Xem thêm'):has-text('sản phẩm') >> nth=0
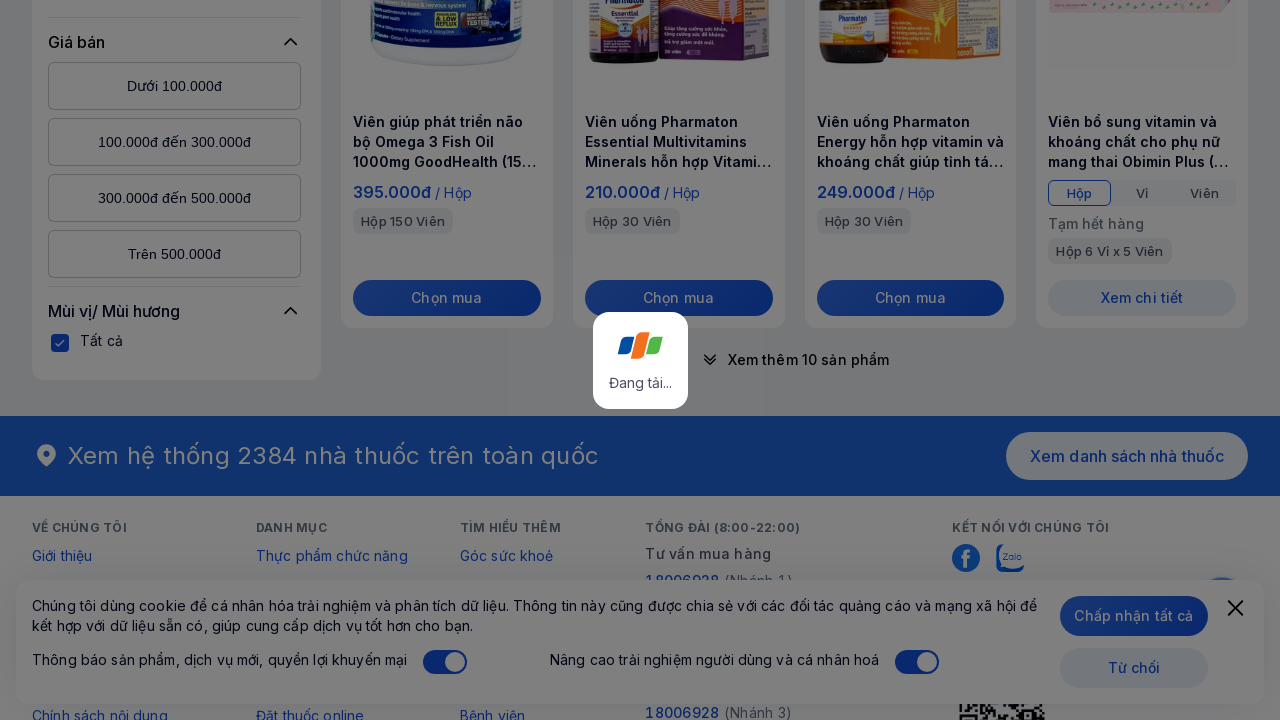

Waited 500ms for products to load after clicking Load more
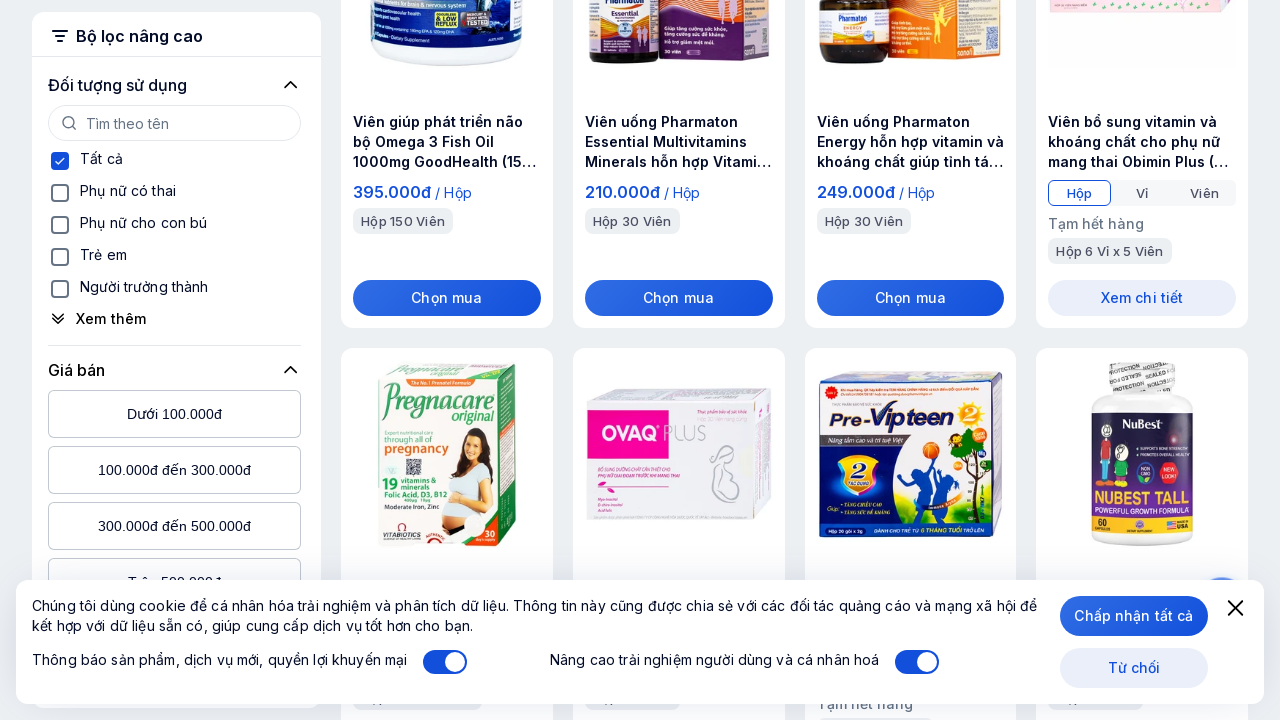

Clicked 'Xem thêm' (Load more) button (iteration 10) at (794, 361) on button:has-text('Xem thêm'):has-text('sản phẩm') >> nth=0
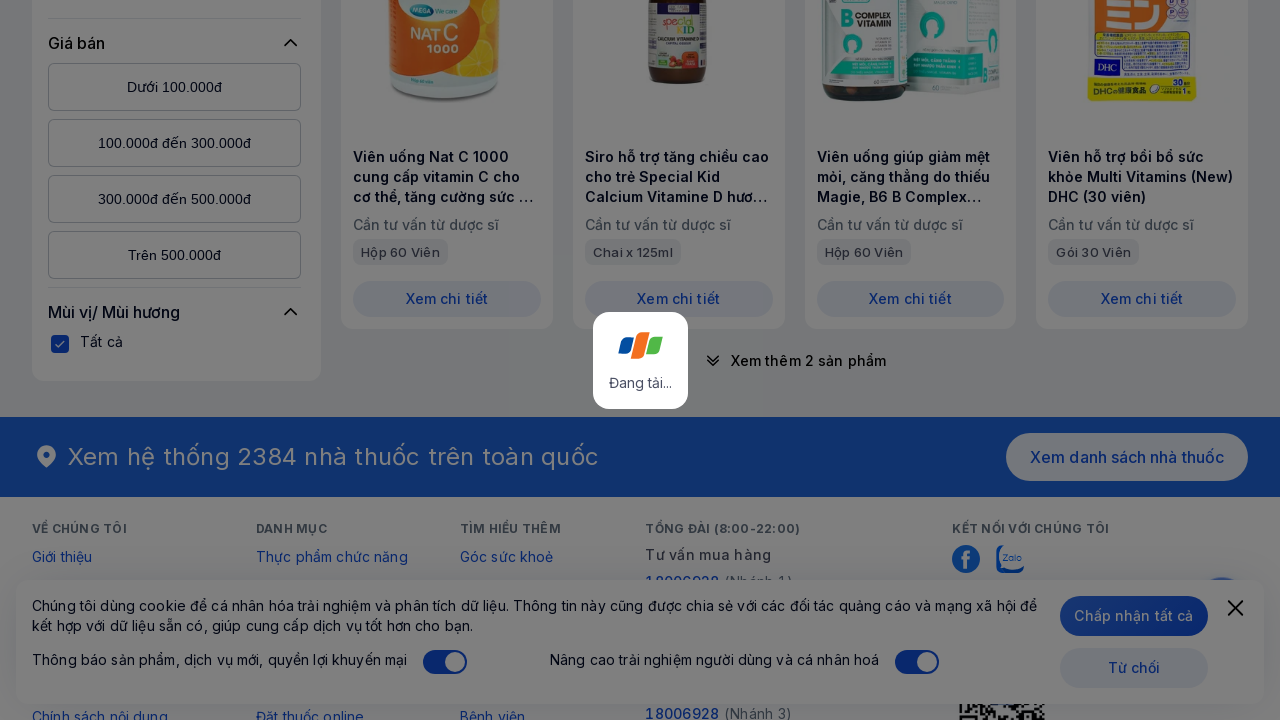

Waited 500ms for products to load after clicking Load more
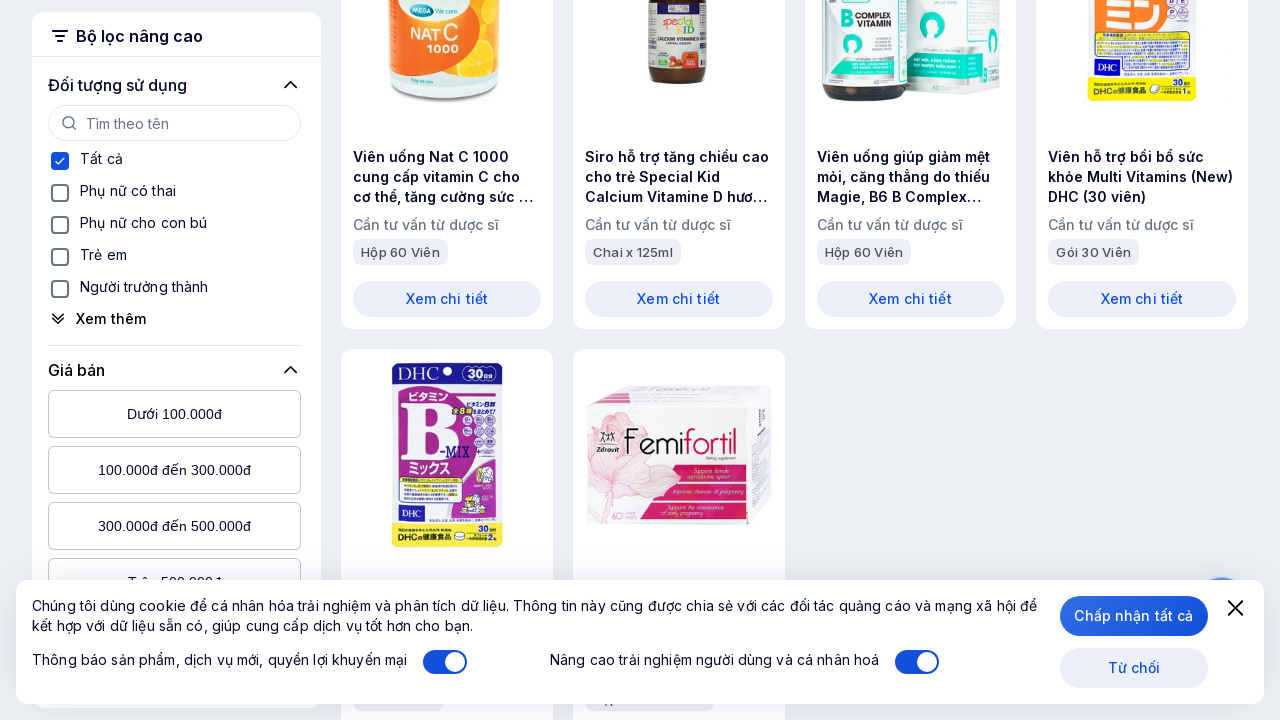

Counted Load more buttons: 0 button(s) found
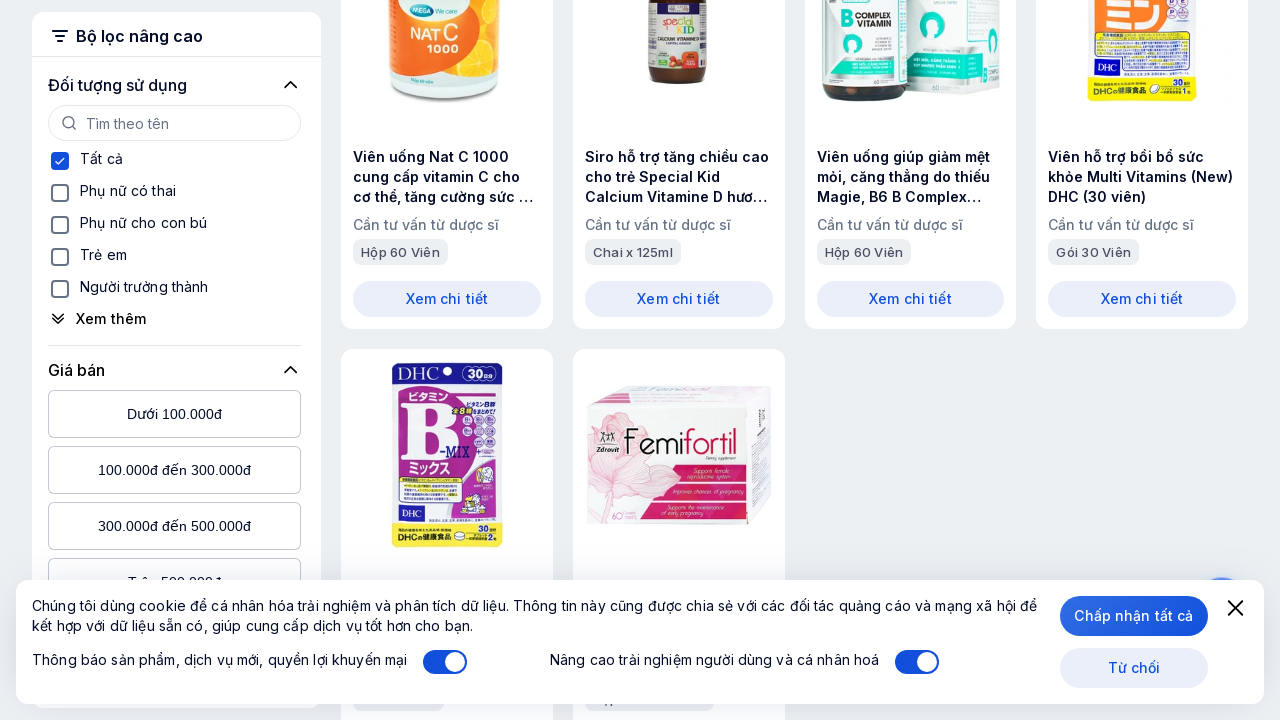

Scrolled down the page 50 times to load all content
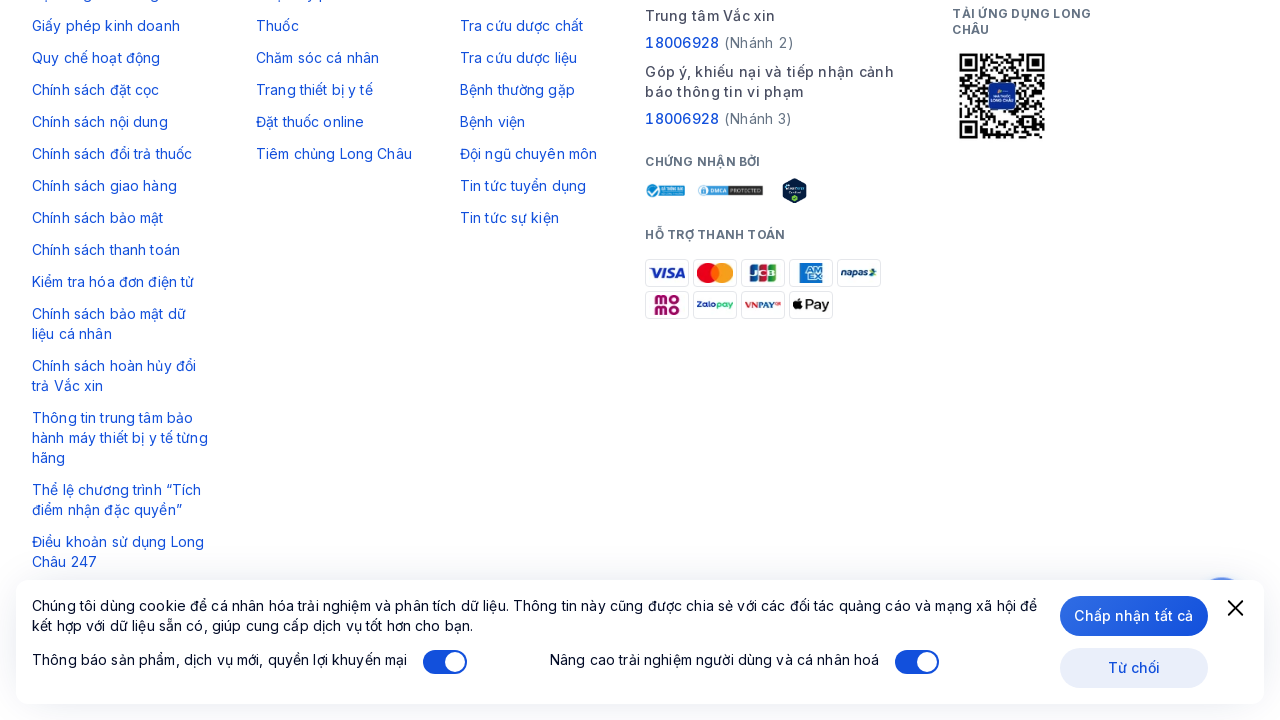

Waited 1 second for final content loading
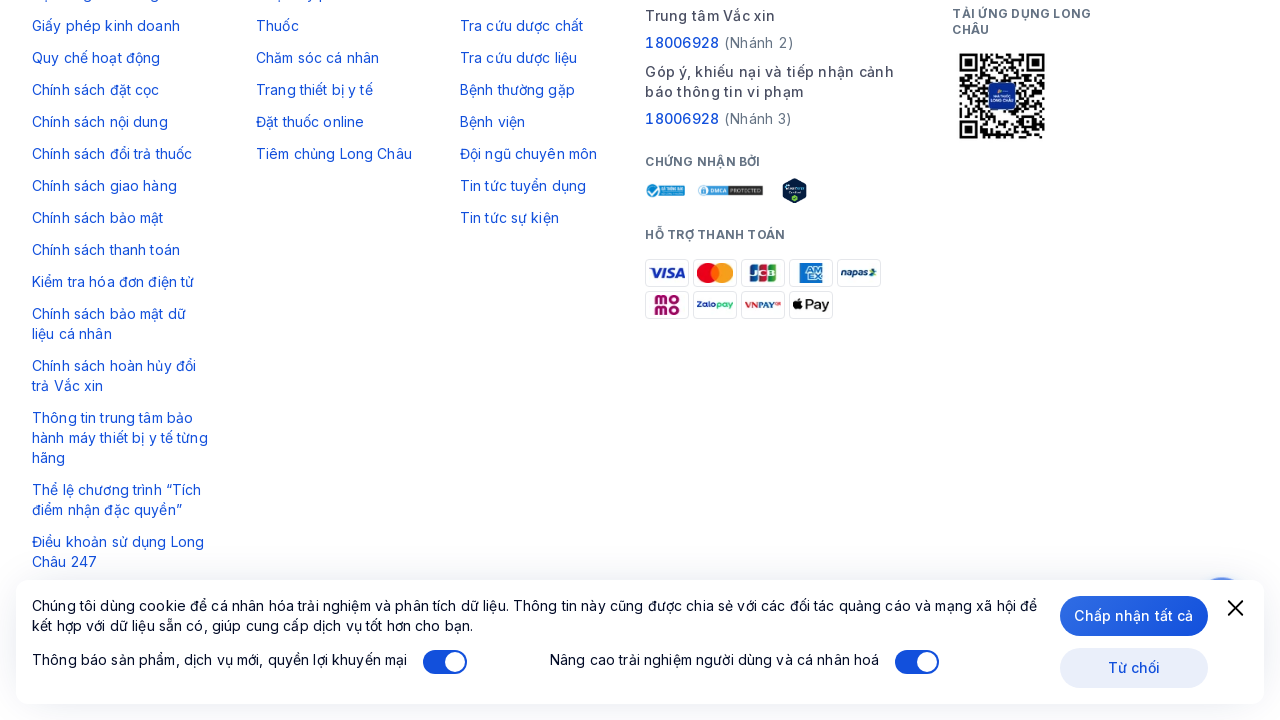

Verified 'Chọn mua' (Buy) buttons are present on the page
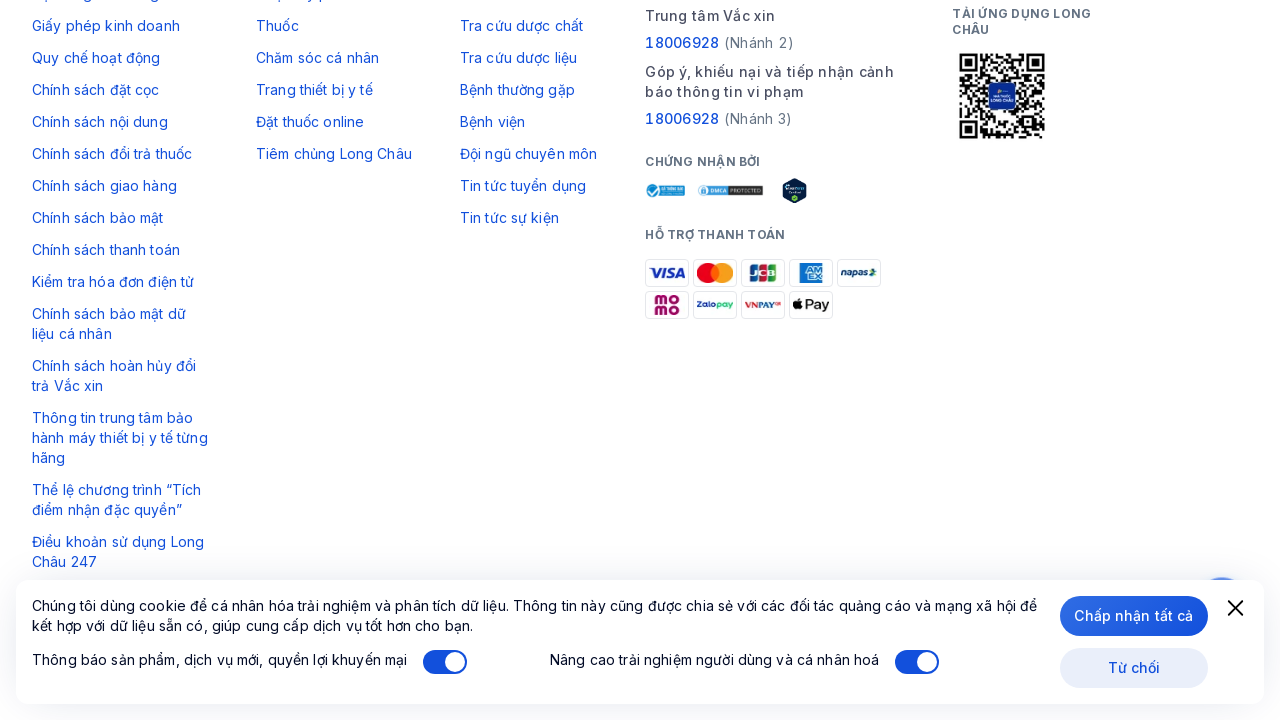

Verified product headings (h3 elements) are displayed
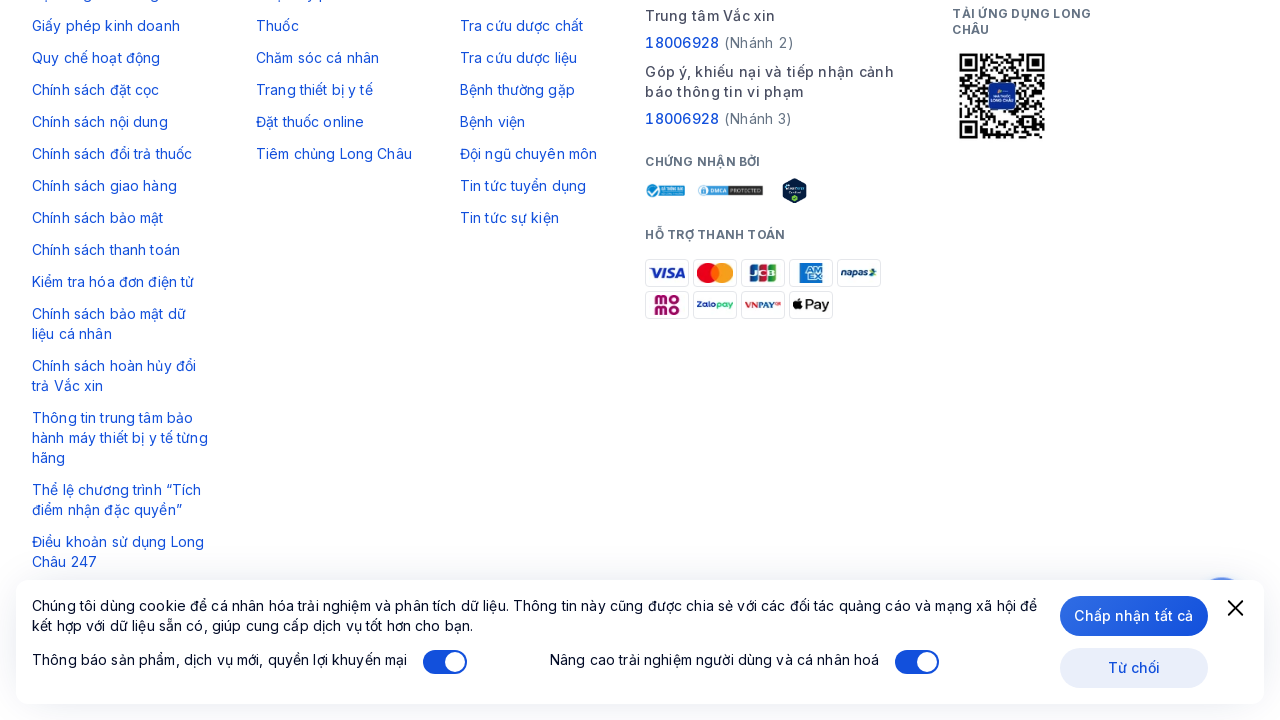

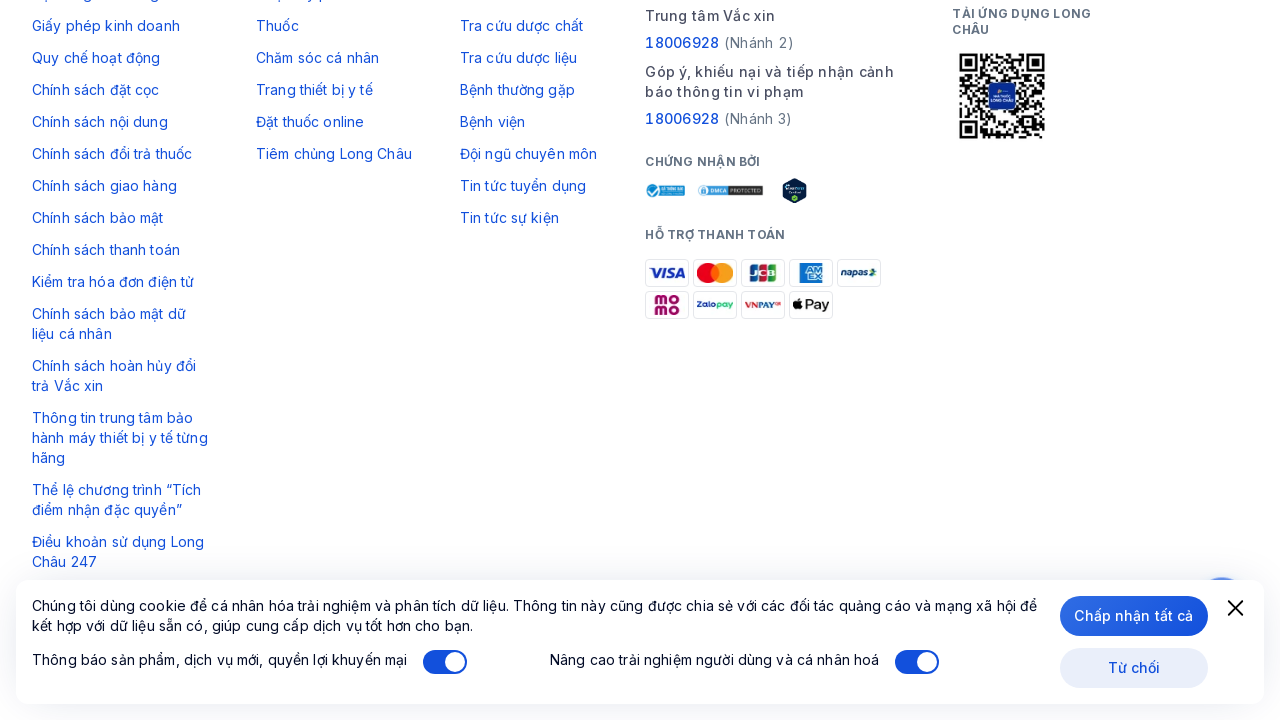